Navigates to a test automation practice site and verifies that a book table is present with data cells

Starting URL: https://testautomationpractice.blogspot.com/

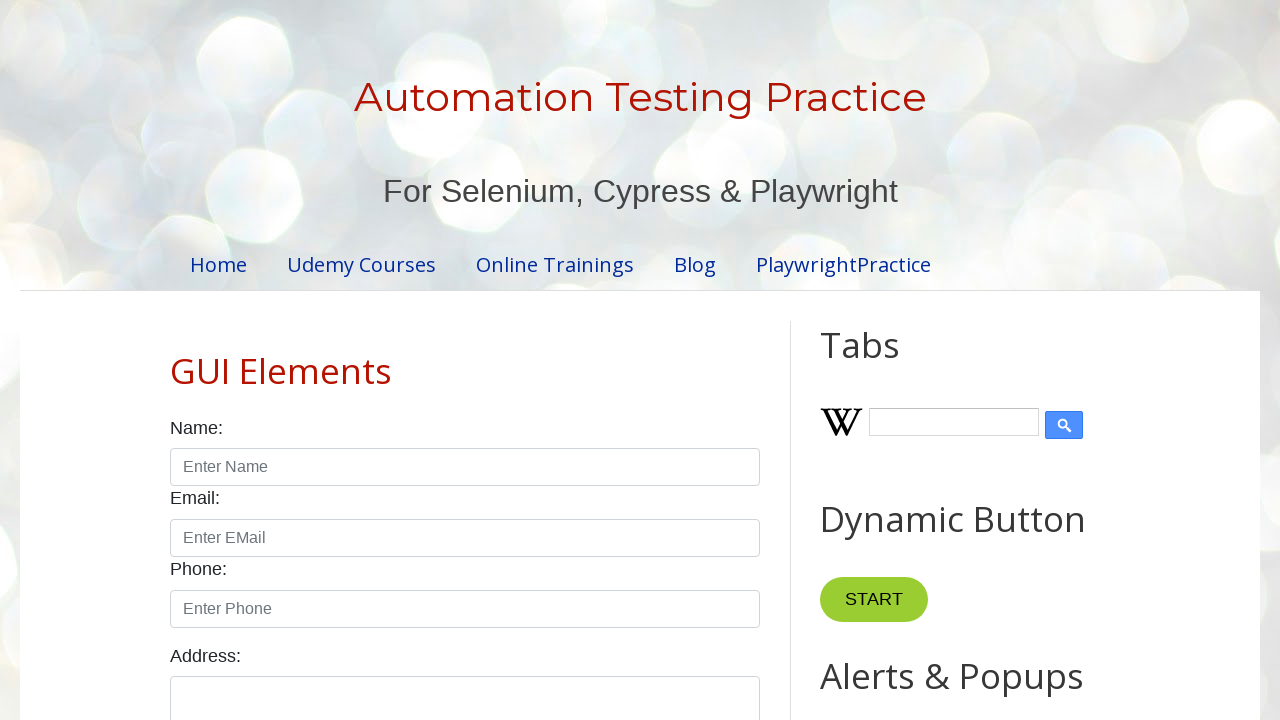

Navigated to test automation practice site
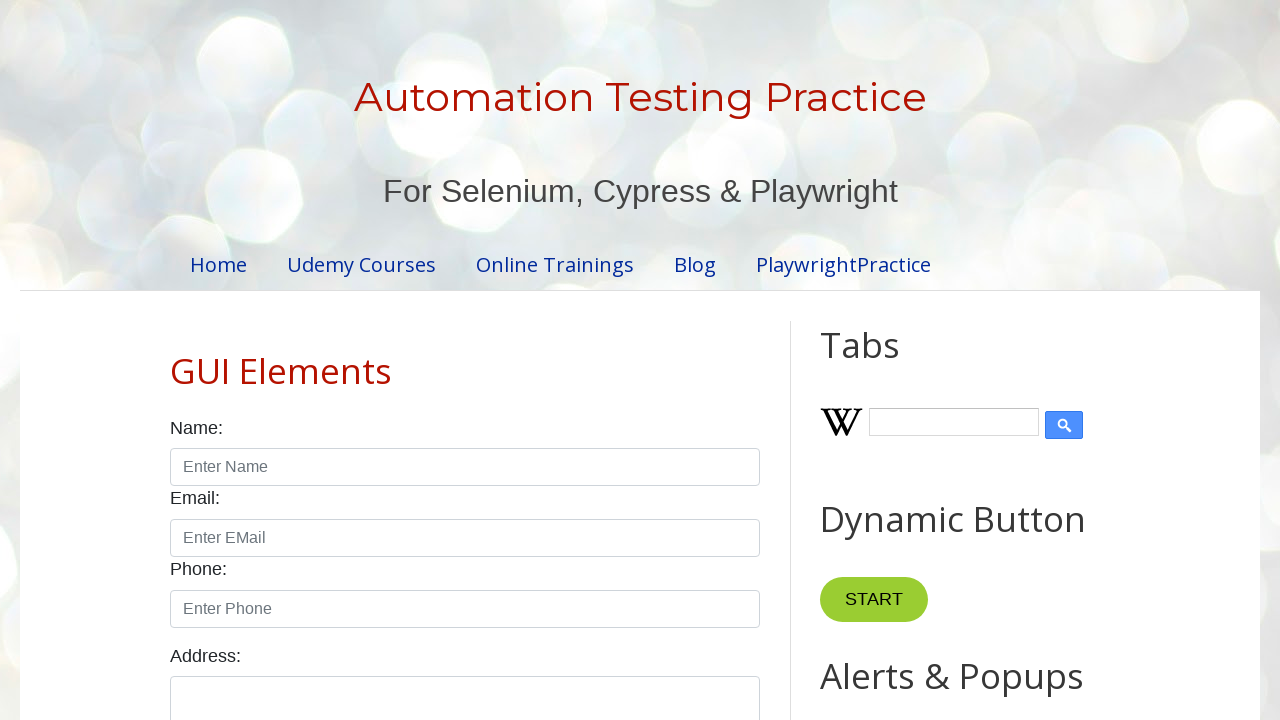

Book table became visible on the page
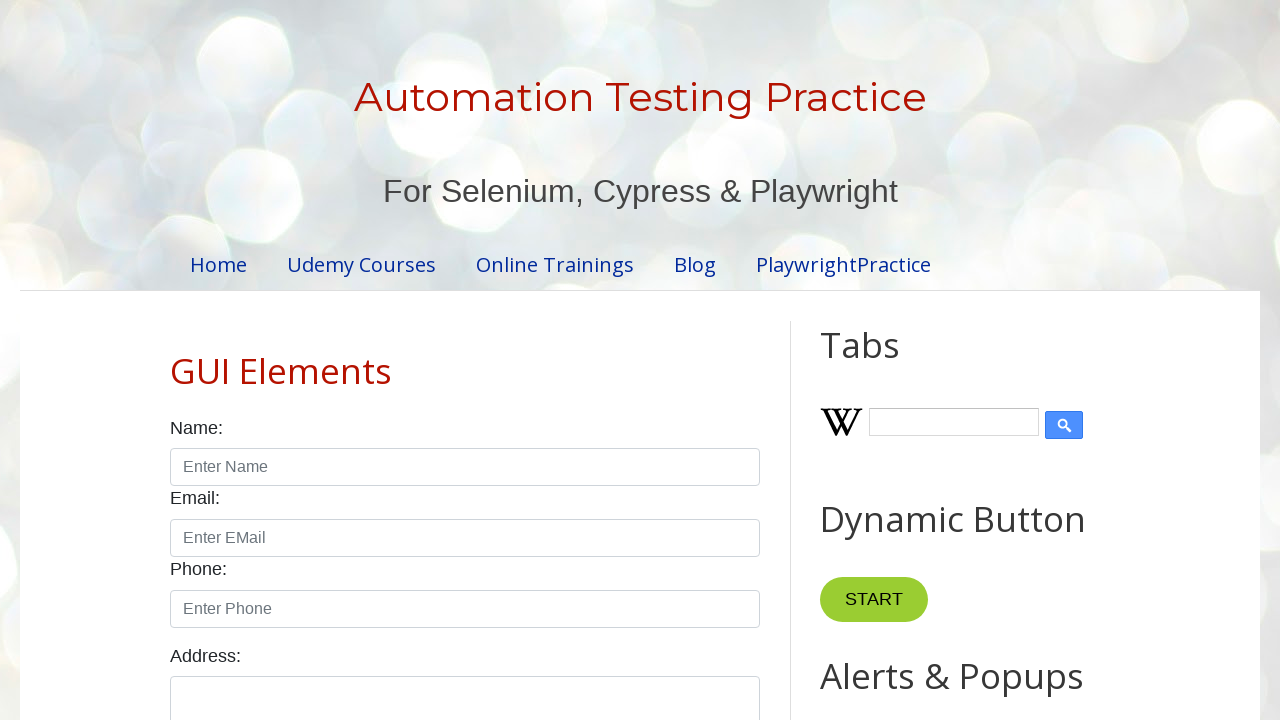

Verified that data cells are present in the book table
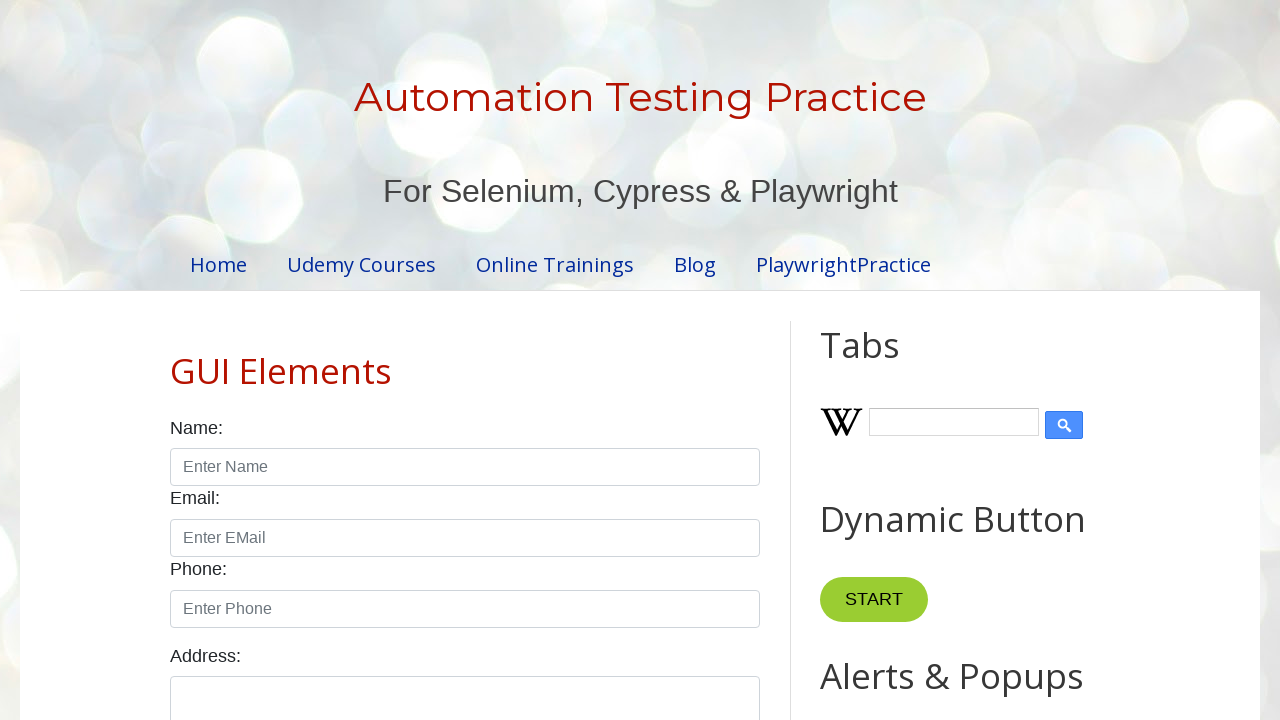

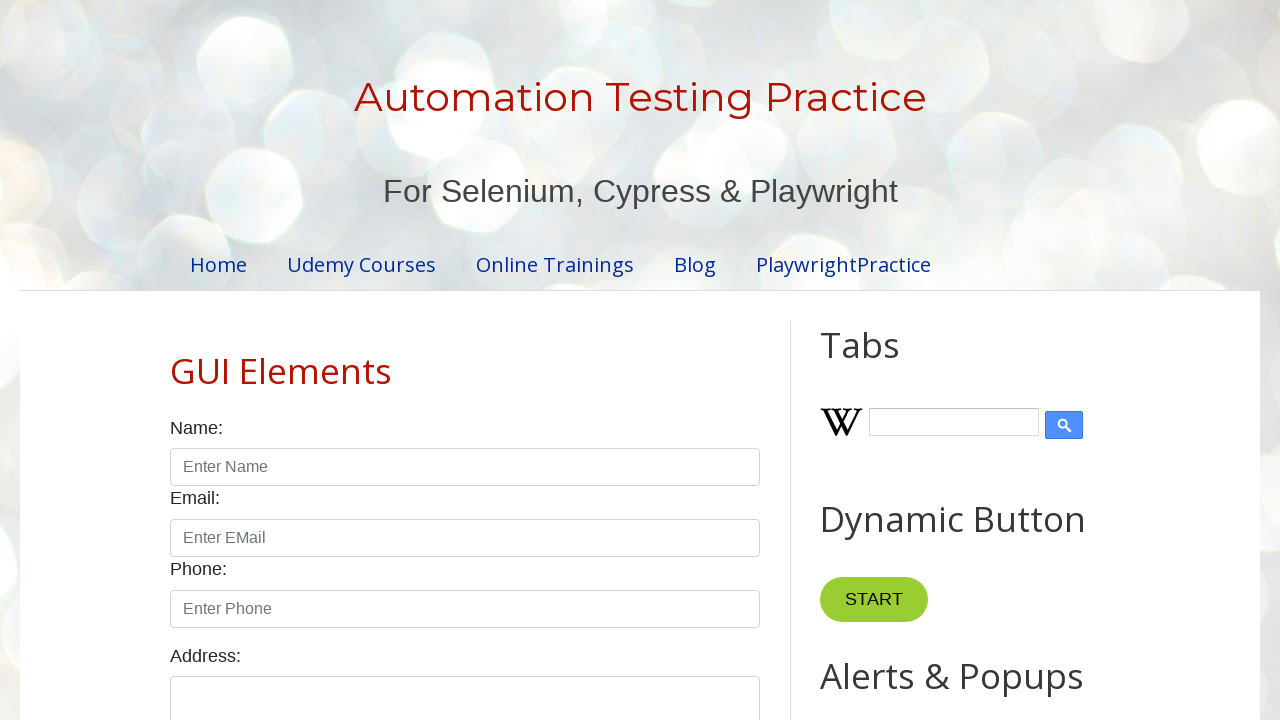